Tests UPDATE and DELETE SQL queries to modify and remove customer records

Starting URL: https://www.w3schools.com/sql/trysql.asp?filename=trysql_select_all

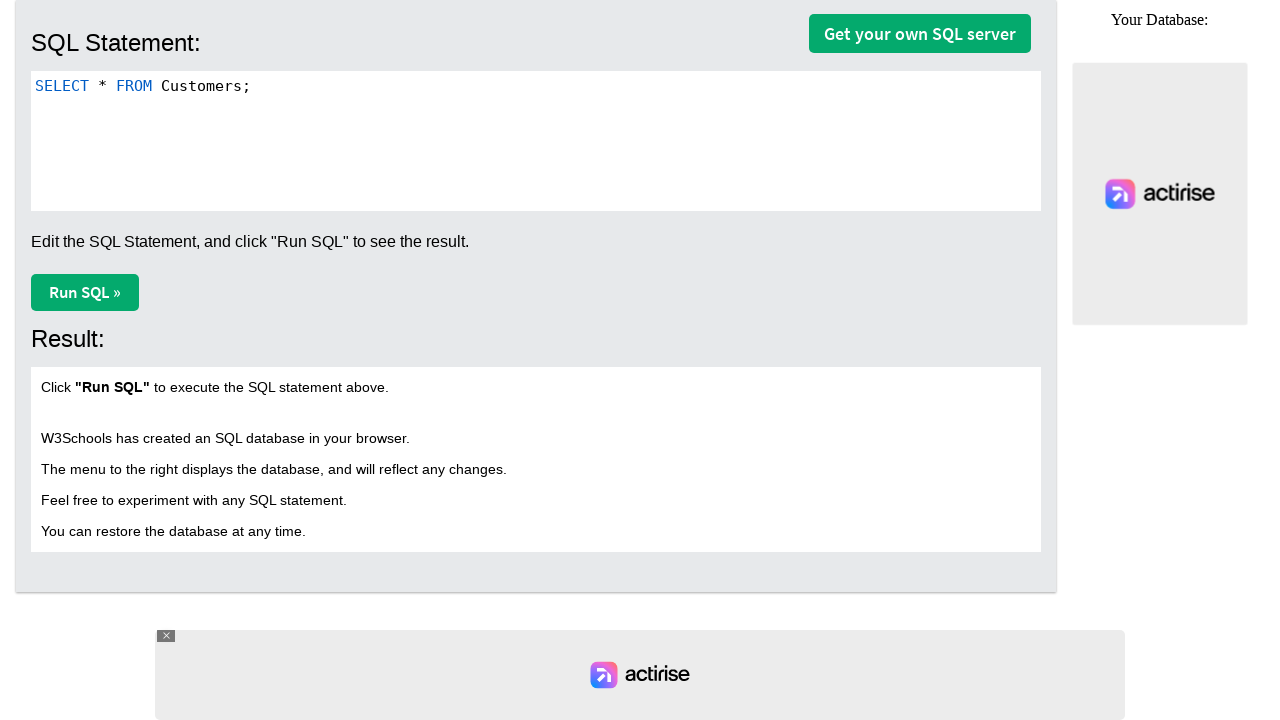

Filled SQL editor with UPDATE query to modify customer record on .CodeMirror textarea
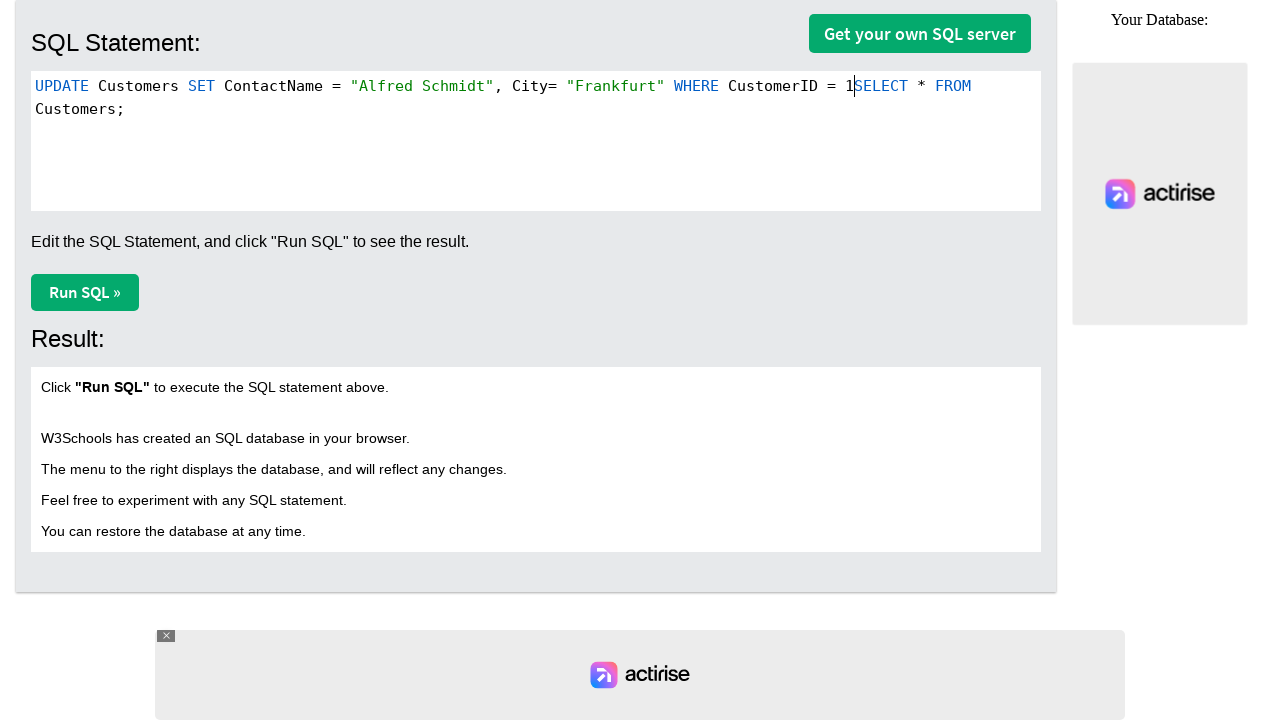

Clicked Run SQL button to execute UPDATE query at (85, 292) on button:has-text('Run SQL')
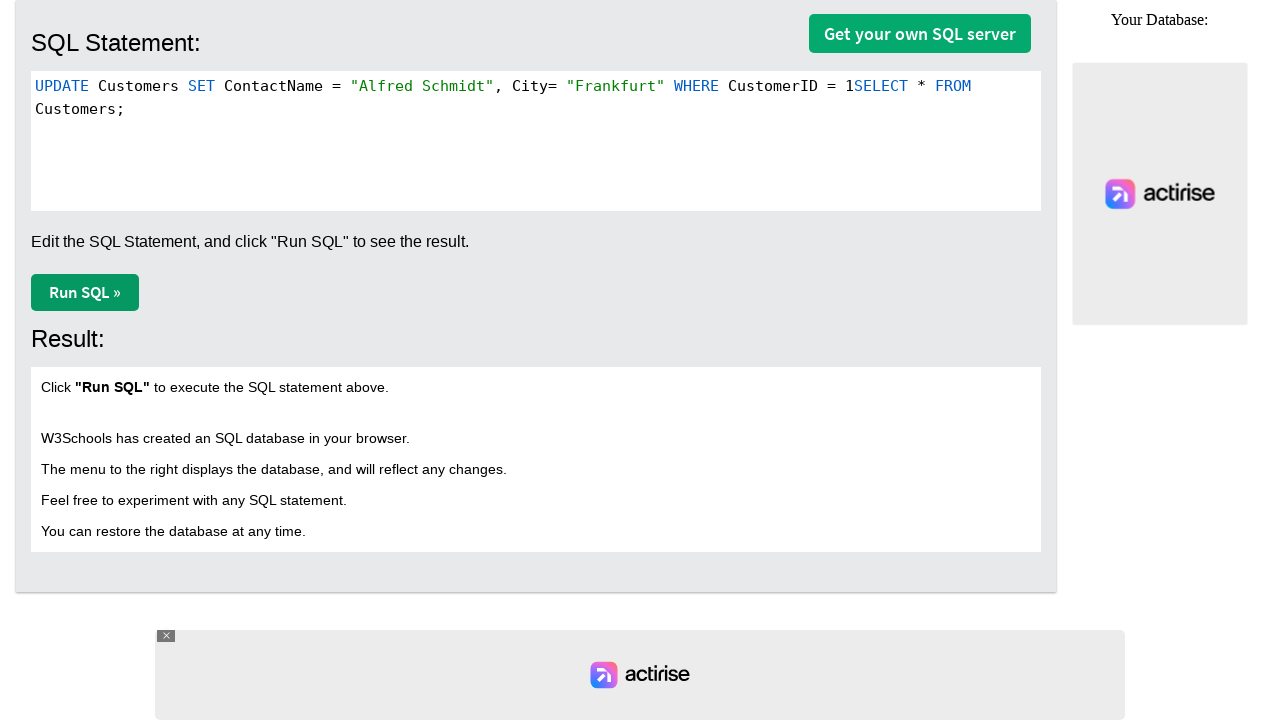

Waited for UPDATE query to complete
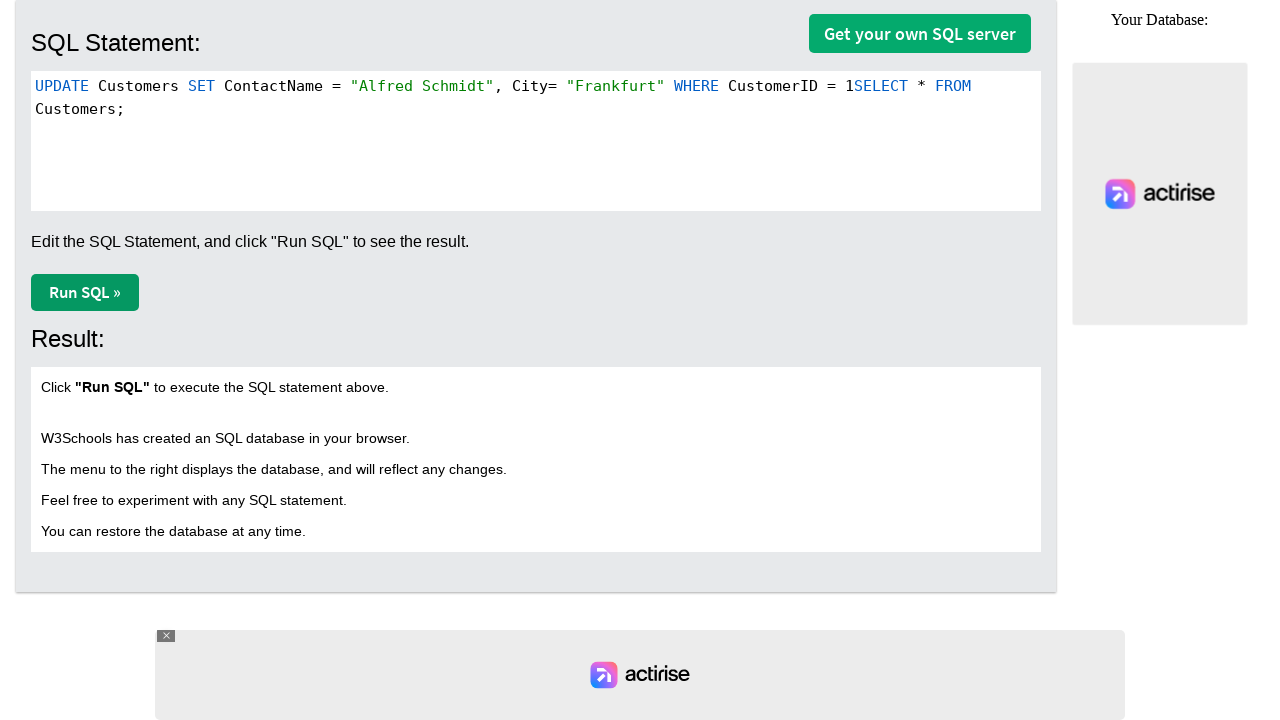

Filled SQL editor with SELECT query to verify Wolverine record exists on .CodeMirror textarea
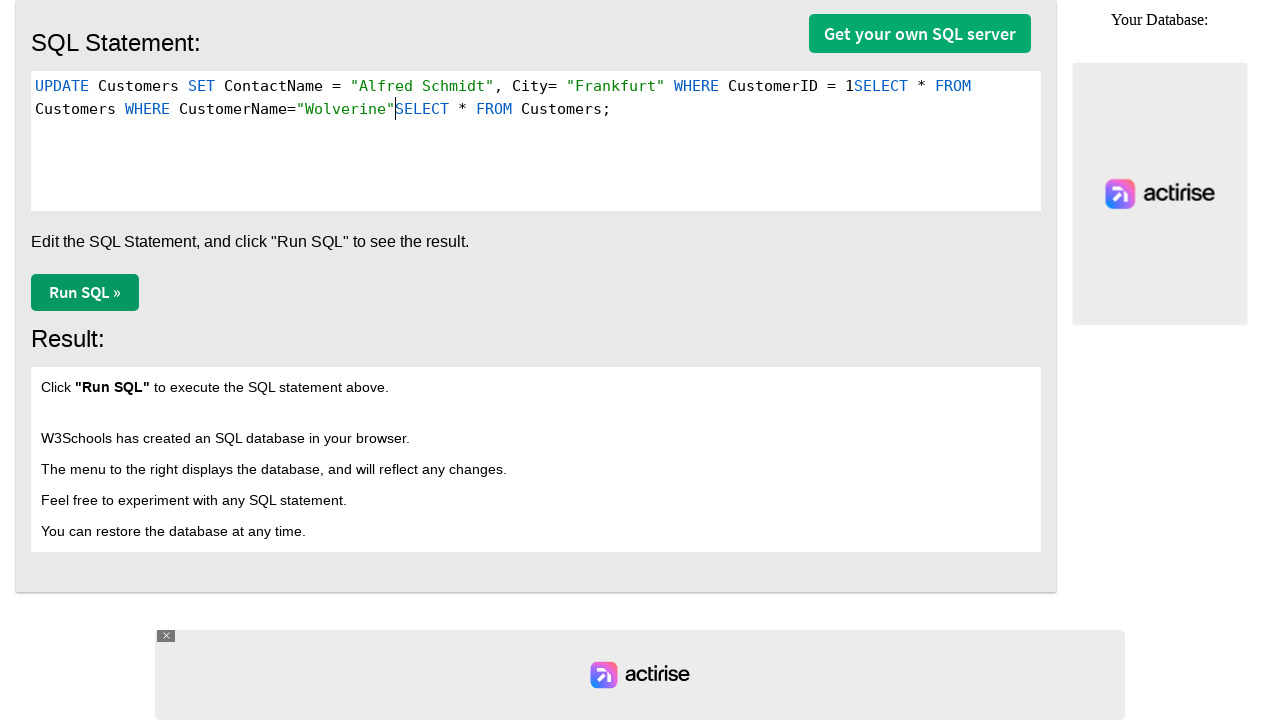

Clicked Run SQL button to execute SELECT verification query at (85, 292) on button:has-text('Run SQL')
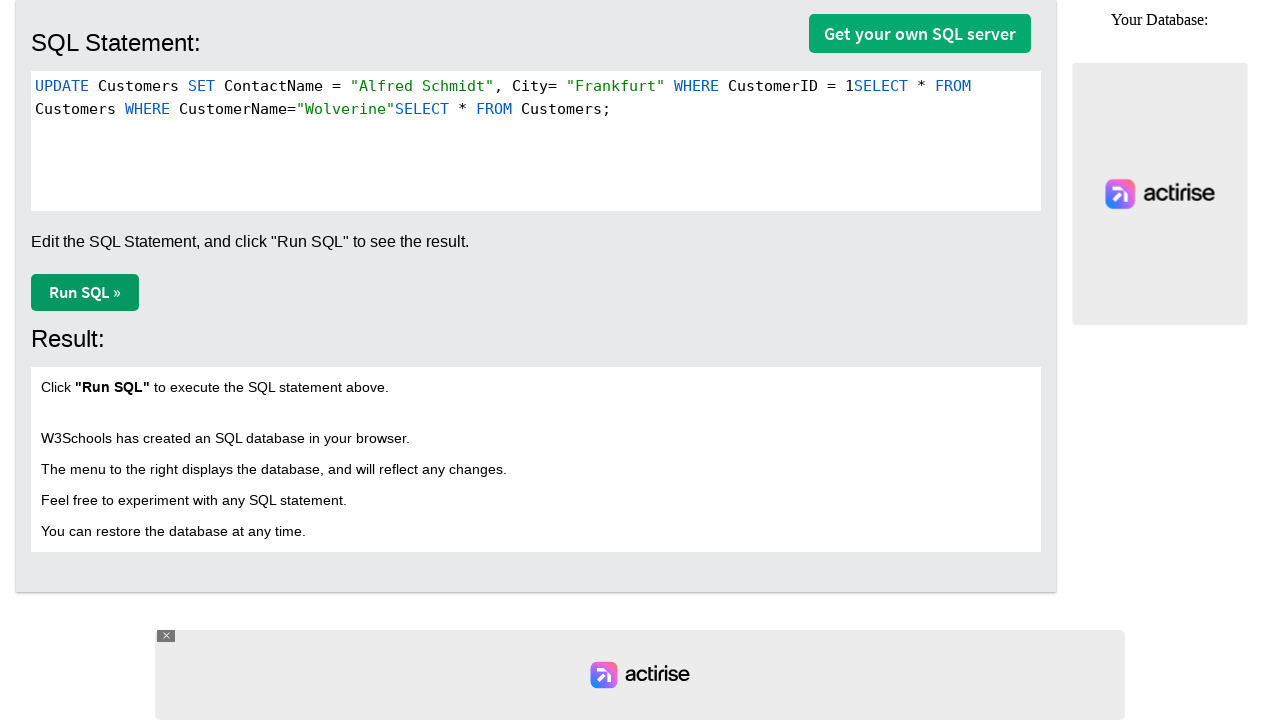

Waited for SELECT query results to display
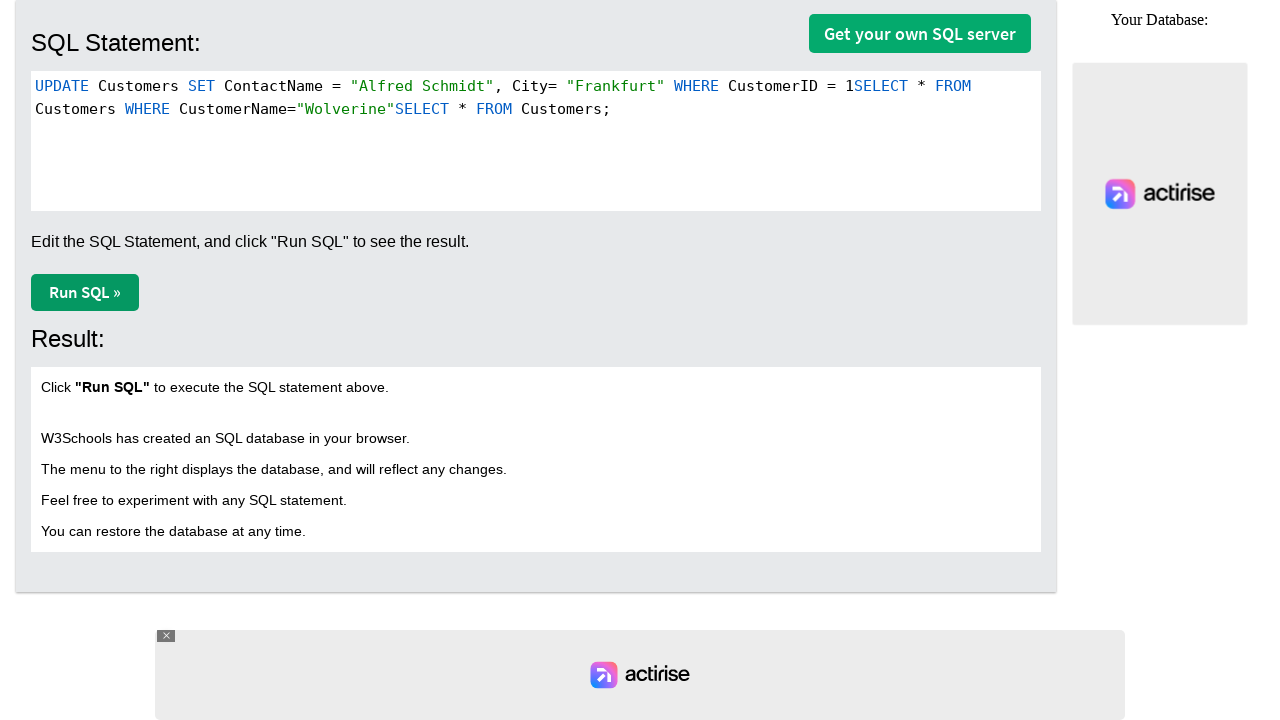

Filled SQL editor with DELETE query to remove Wolverine record on .CodeMirror textarea
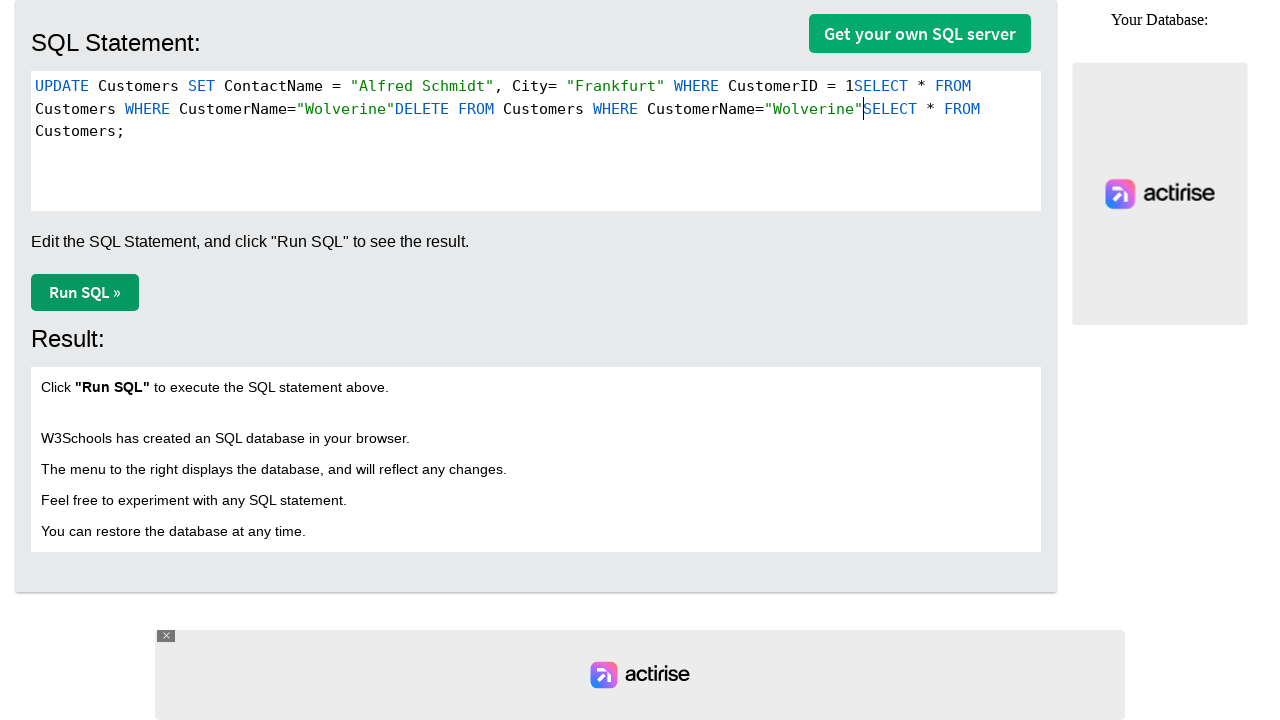

Clicked Run SQL button to execute DELETE query at (85, 292) on button:has-text('Run SQL')
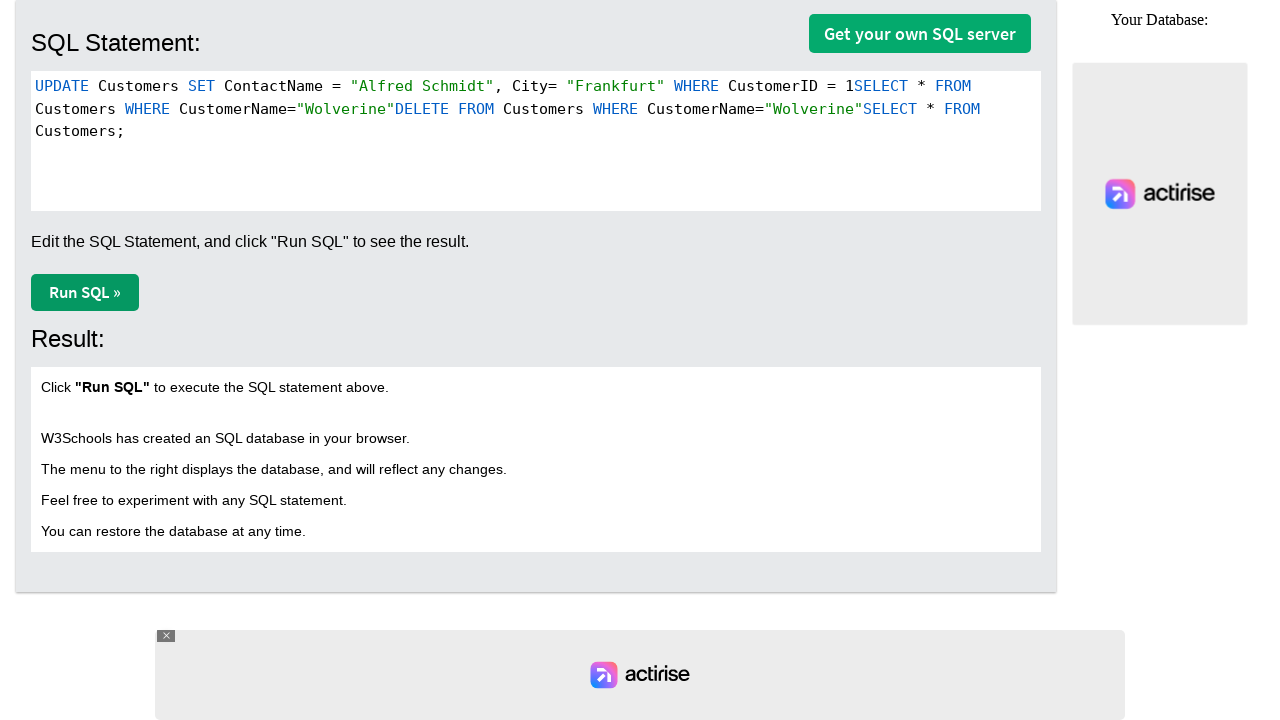

Waited for DELETE query to complete
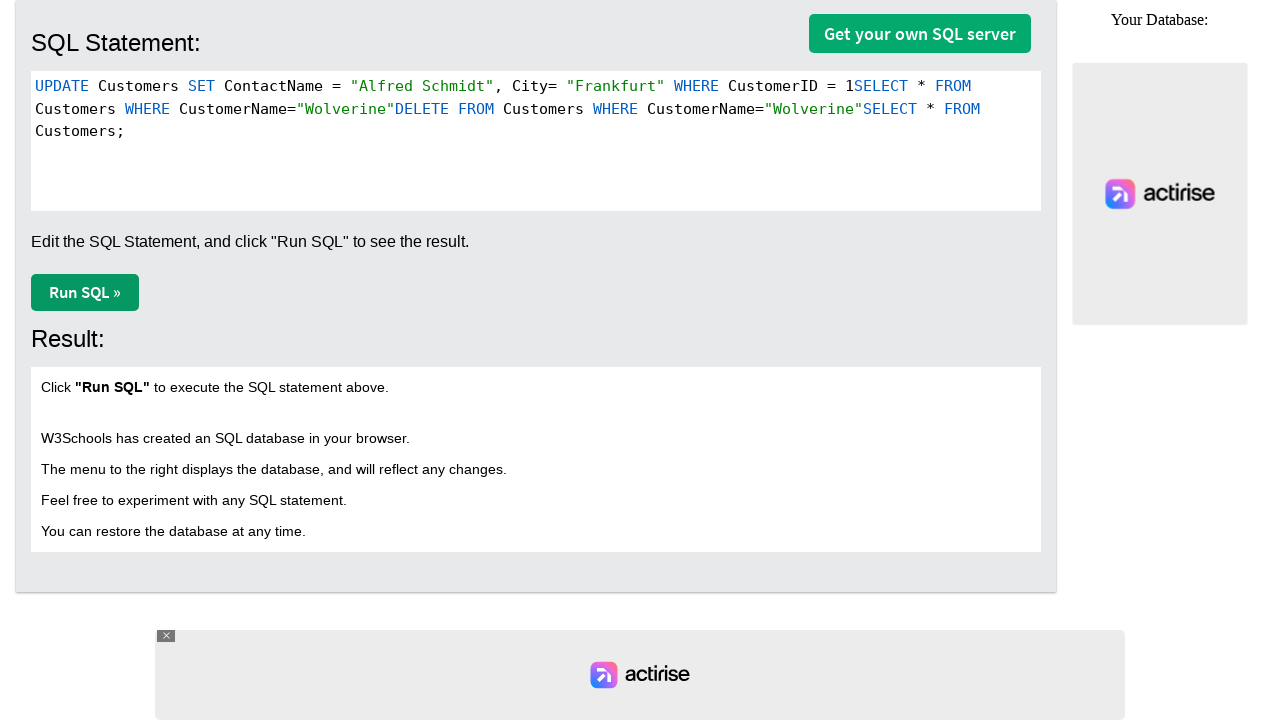

Filled SQL editor with SELECT query to verify Wolverine record was deleted on .CodeMirror textarea
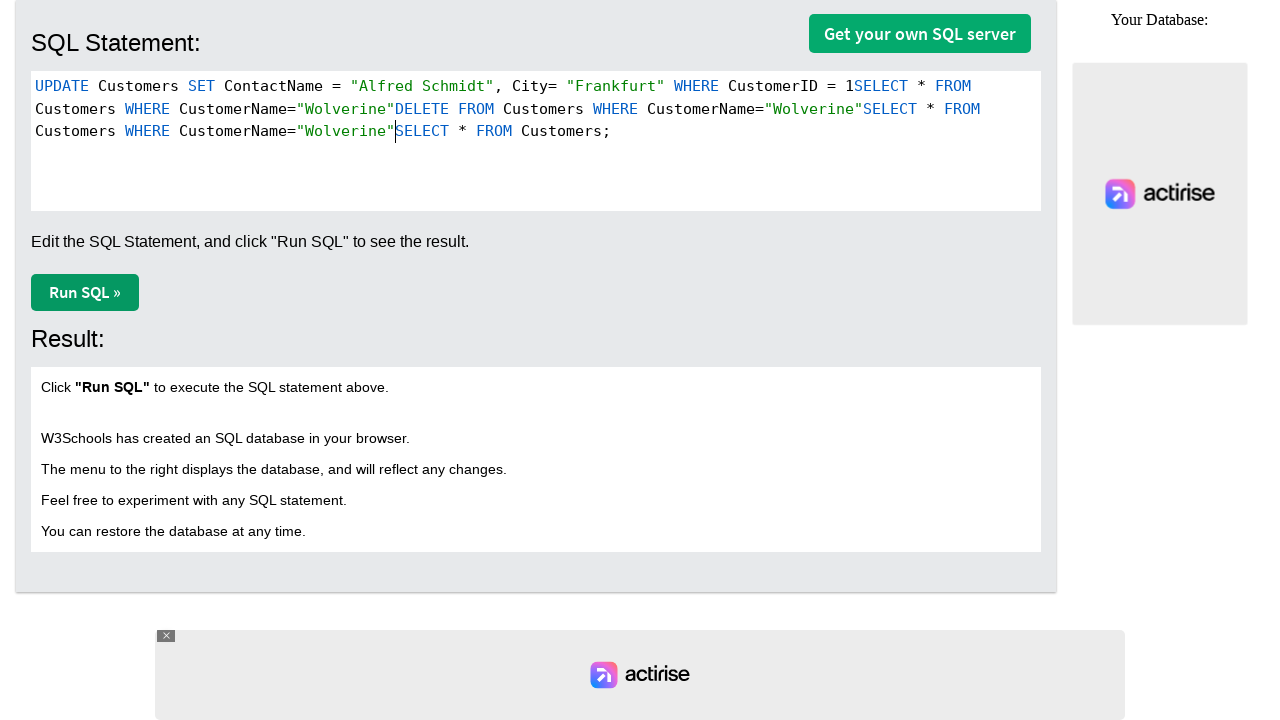

Clicked Run SQL button to execute final verification query at (85, 292) on button:has-text('Run SQL')
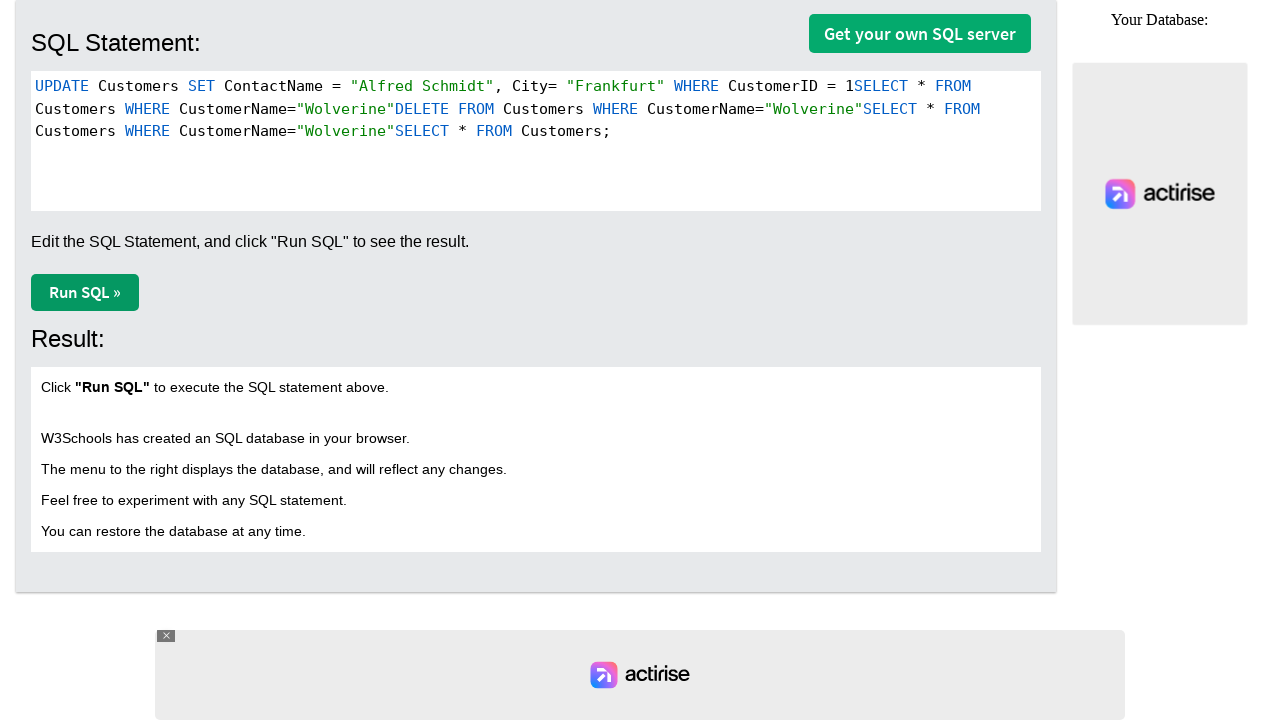

Verified results displayed with no Wolverine records found
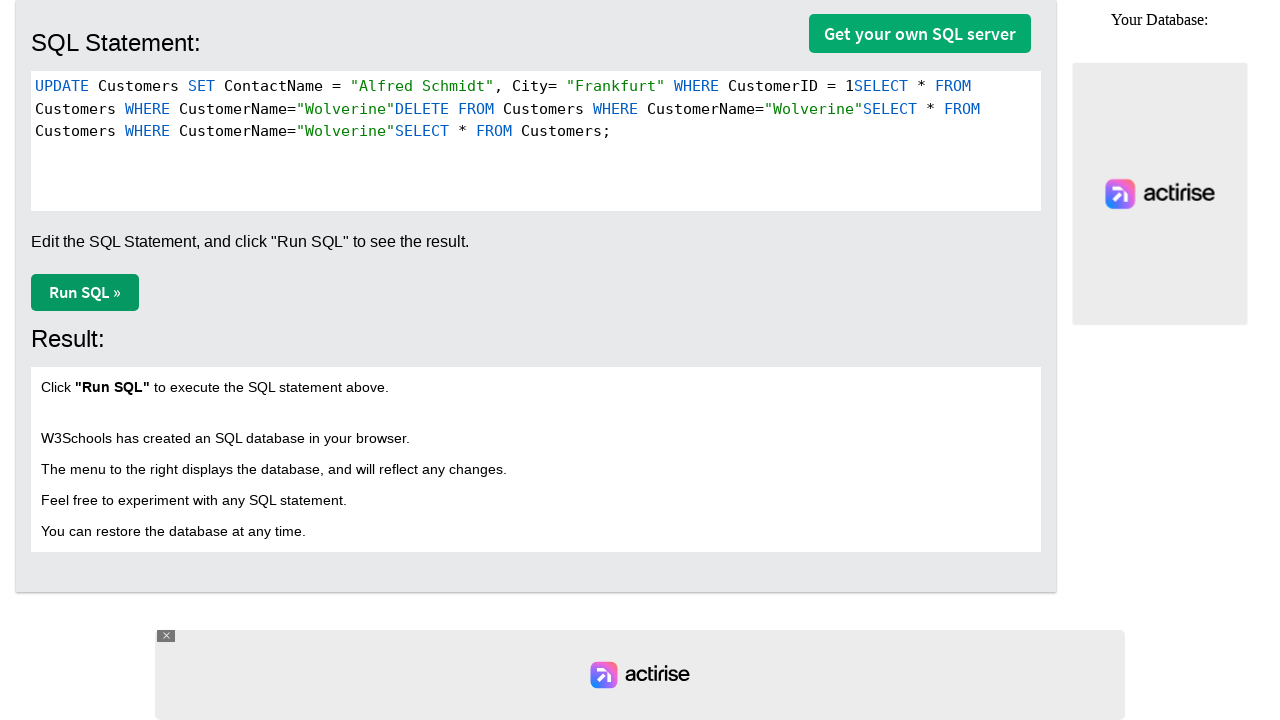

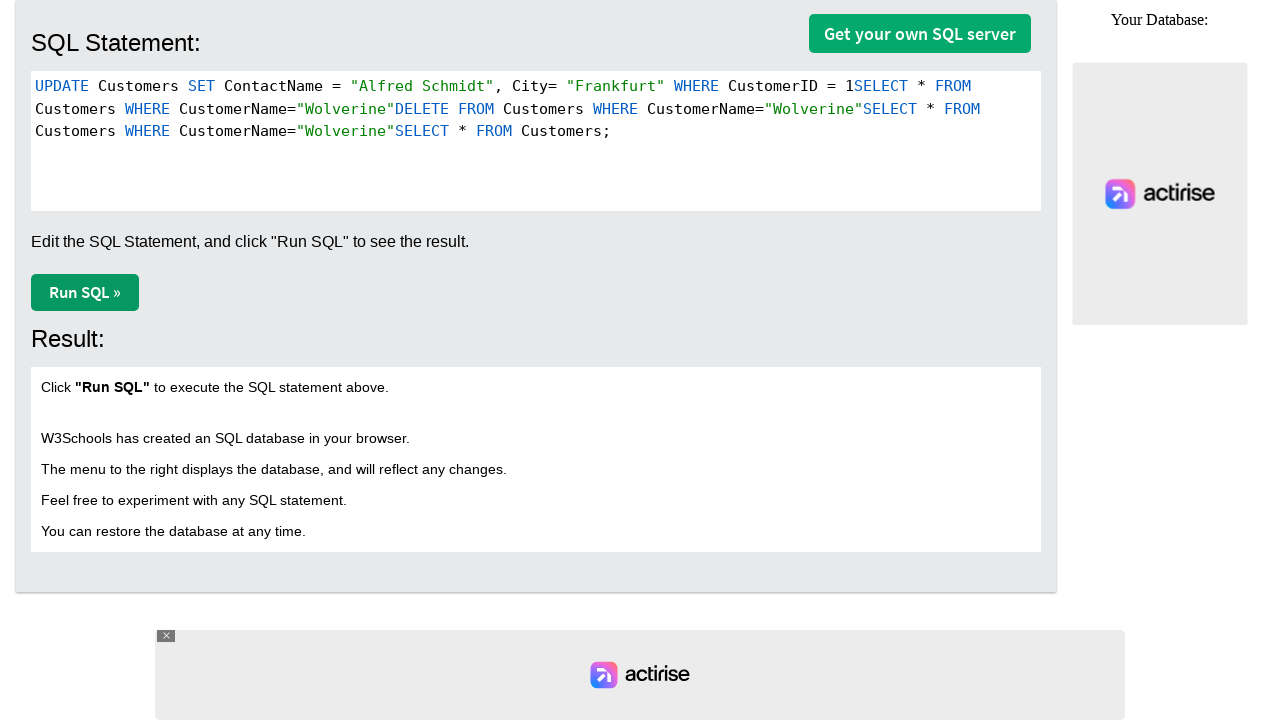